Tests dividing two positive integers (2 / 3) and verifies the result is approximately 0.6666666666666666

Starting URL: https://testsheepnz.github.io/BasicCalculator

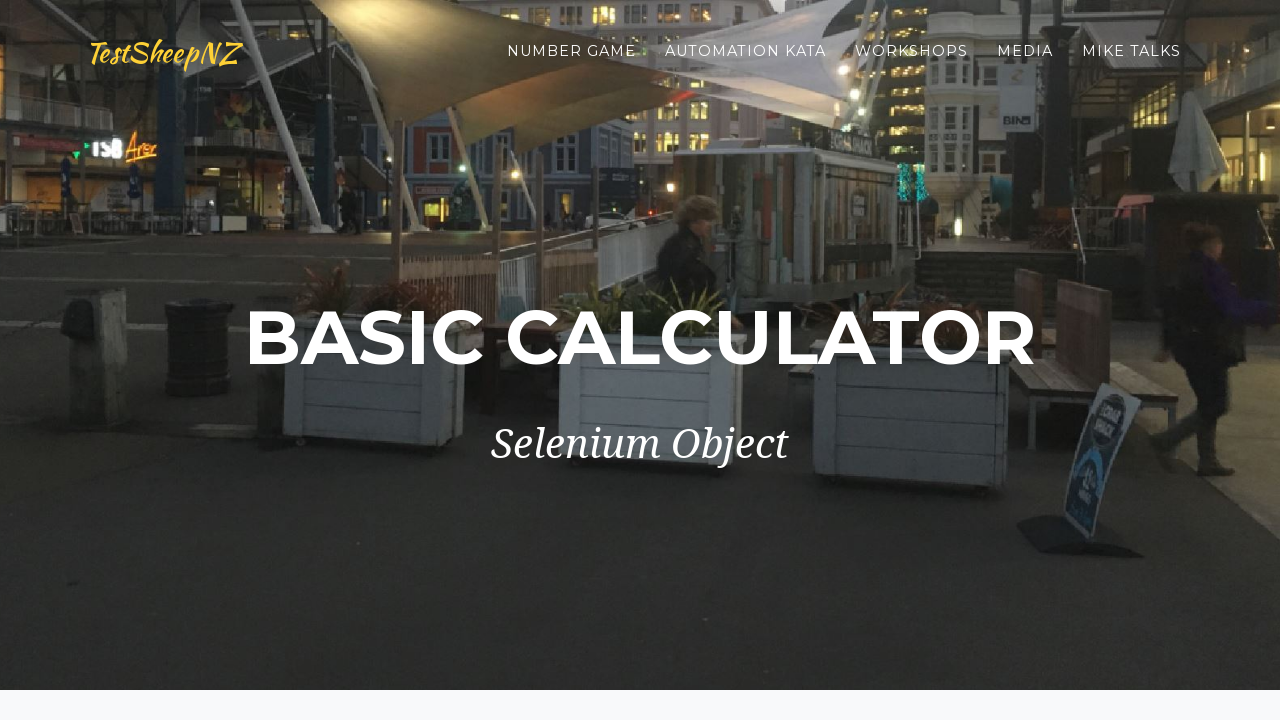

Selected Prototype build version on #selectBuild
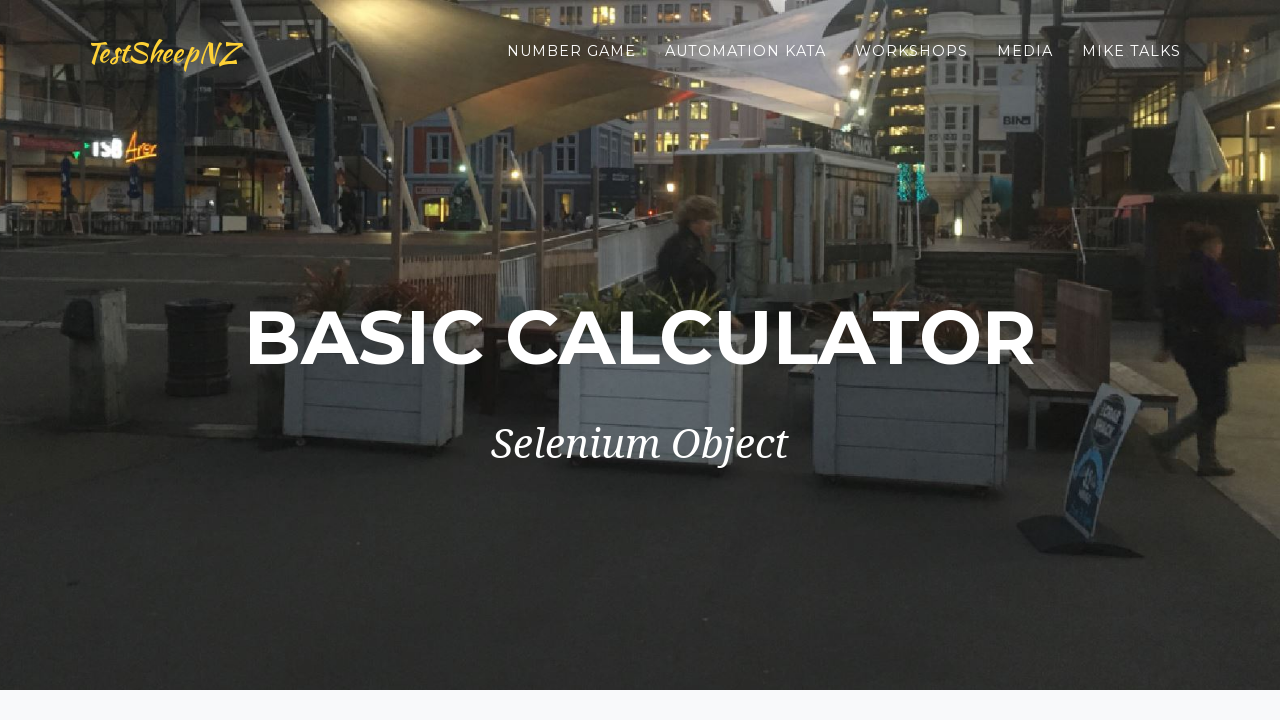

Entered first number: 2 on #number1Field
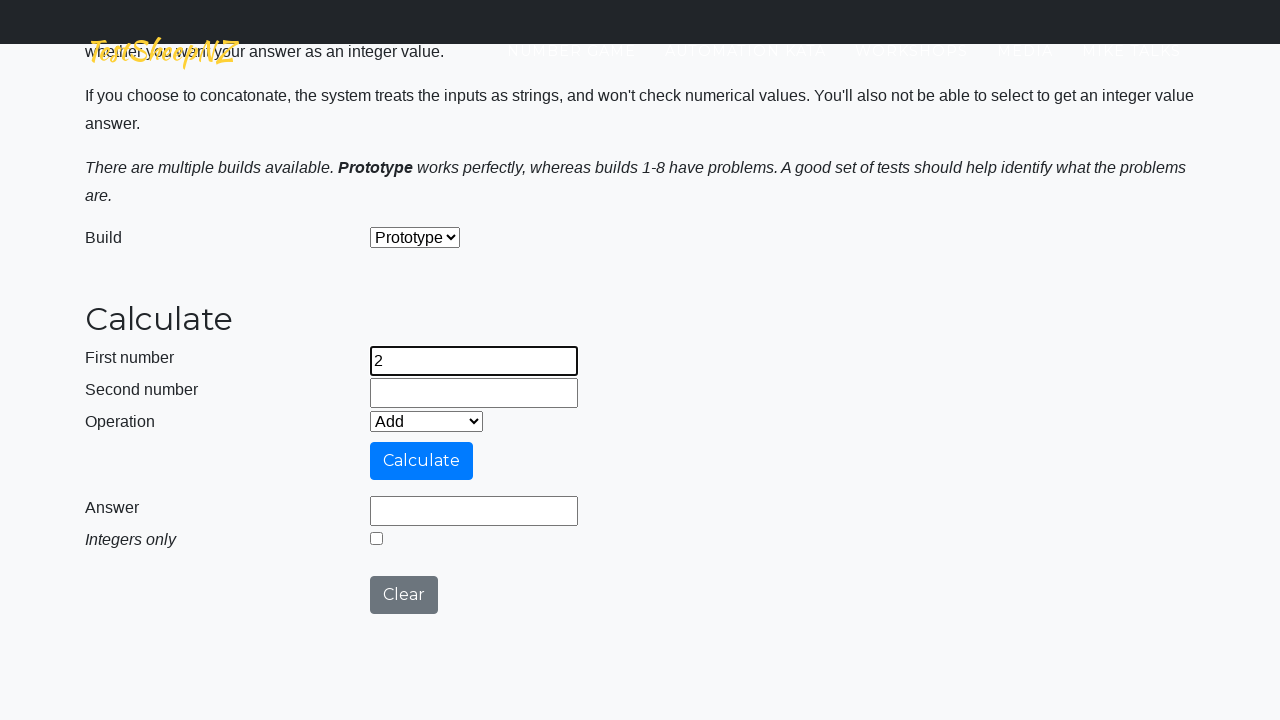

Entered second number: 3 on #number2Field
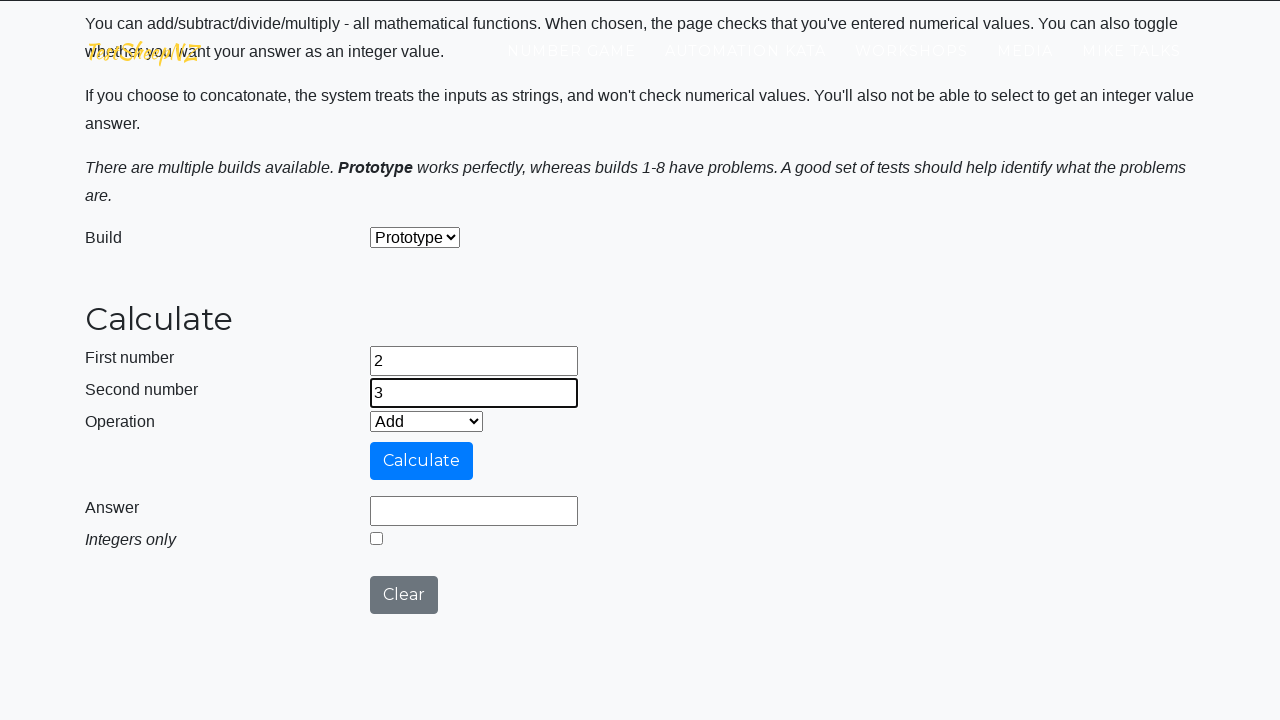

Selected Divide operation on #selectOperationDropdown
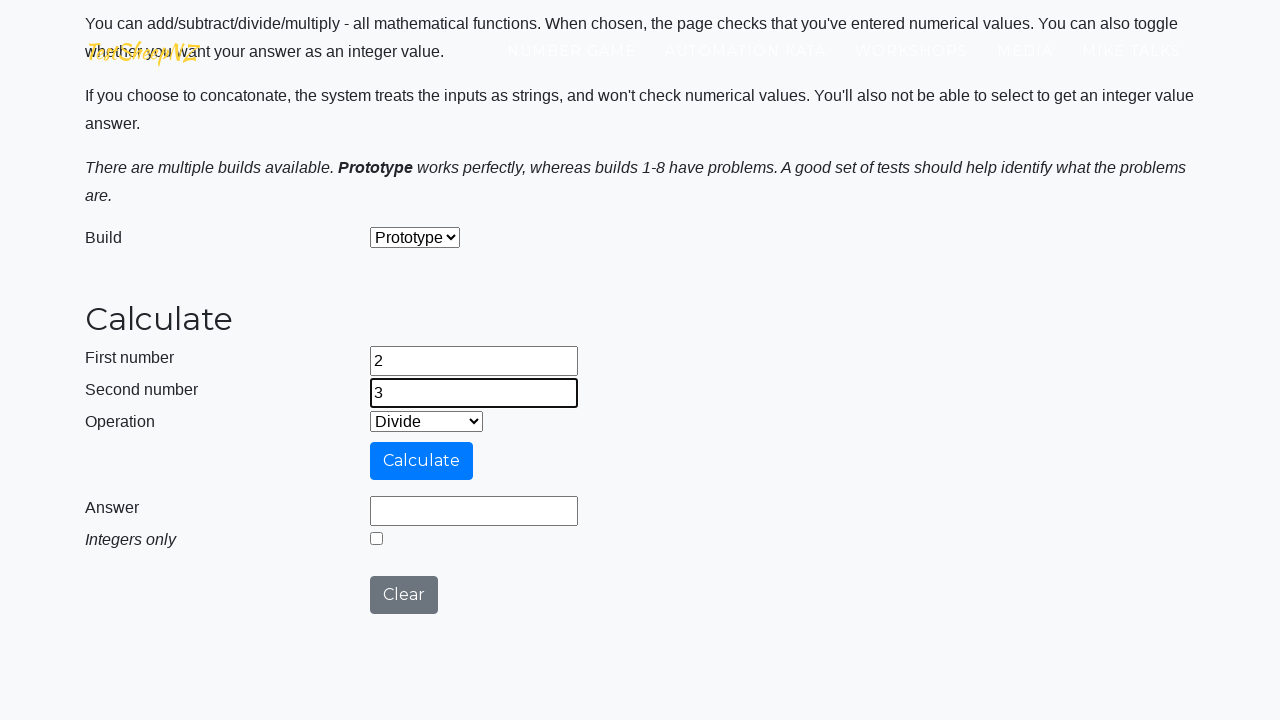

Clicked calculate button at (422, 461) on #calculateButton
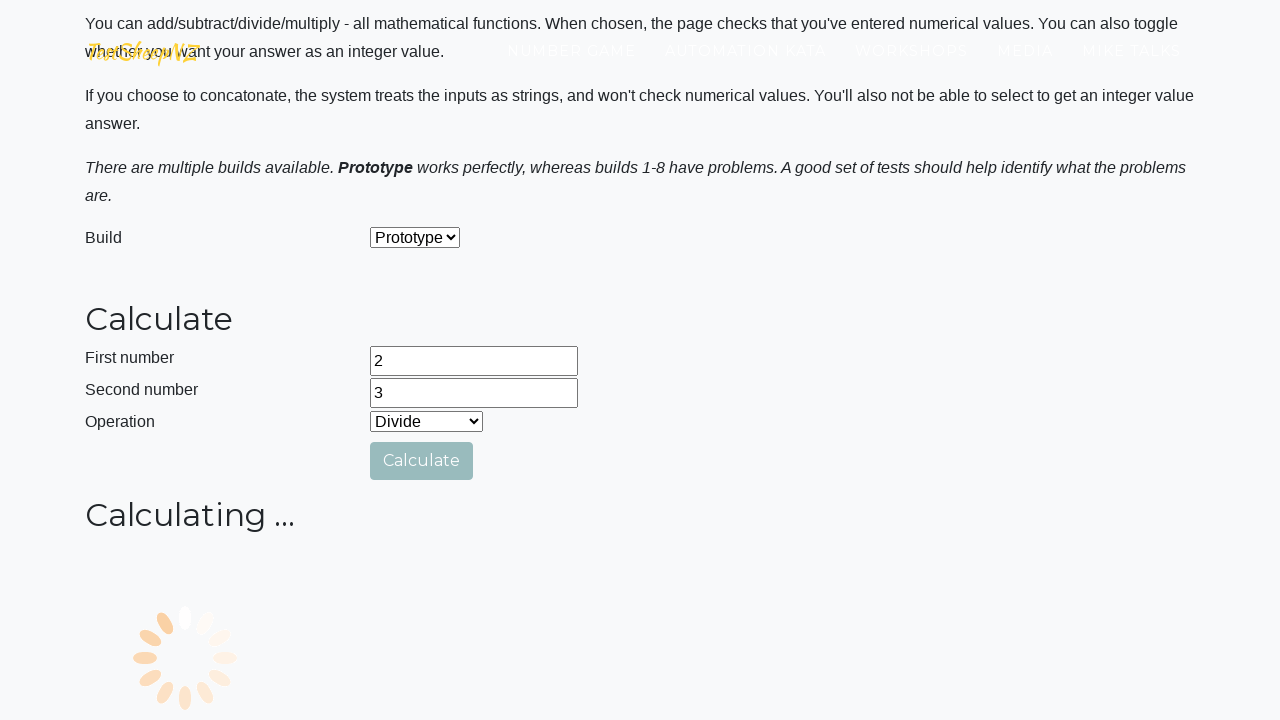

Verified result equals 0.6666666666666666
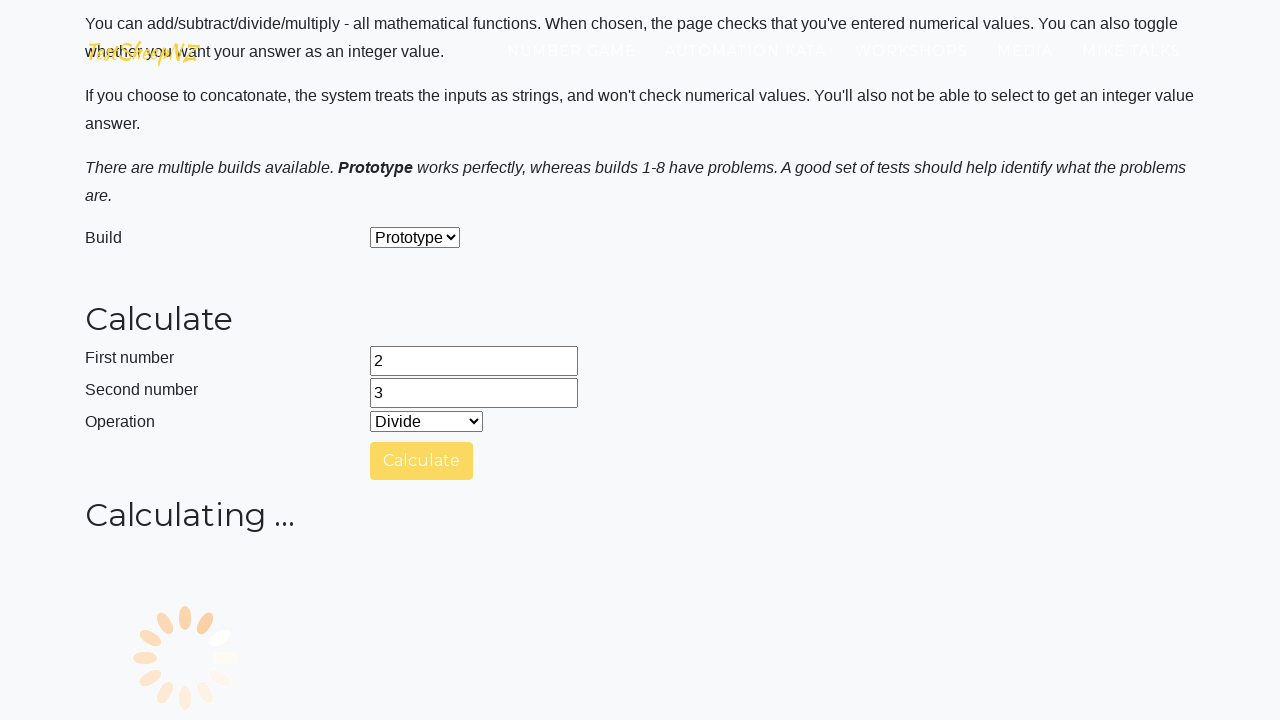

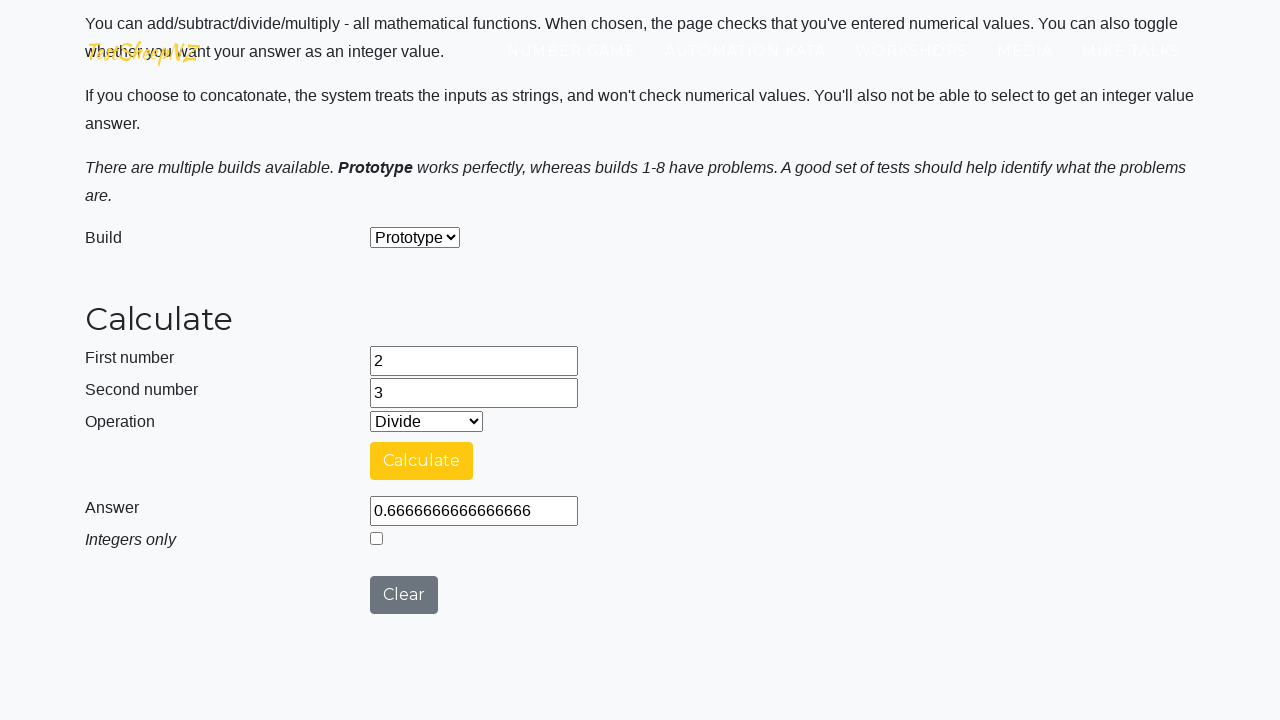